Tests JavaScript information alert by clicking a button that triggers an alert, accepting the alert, and verifying the result message is displayed correctly.

Starting URL: https://practice.cydeo.com/javascript_alerts

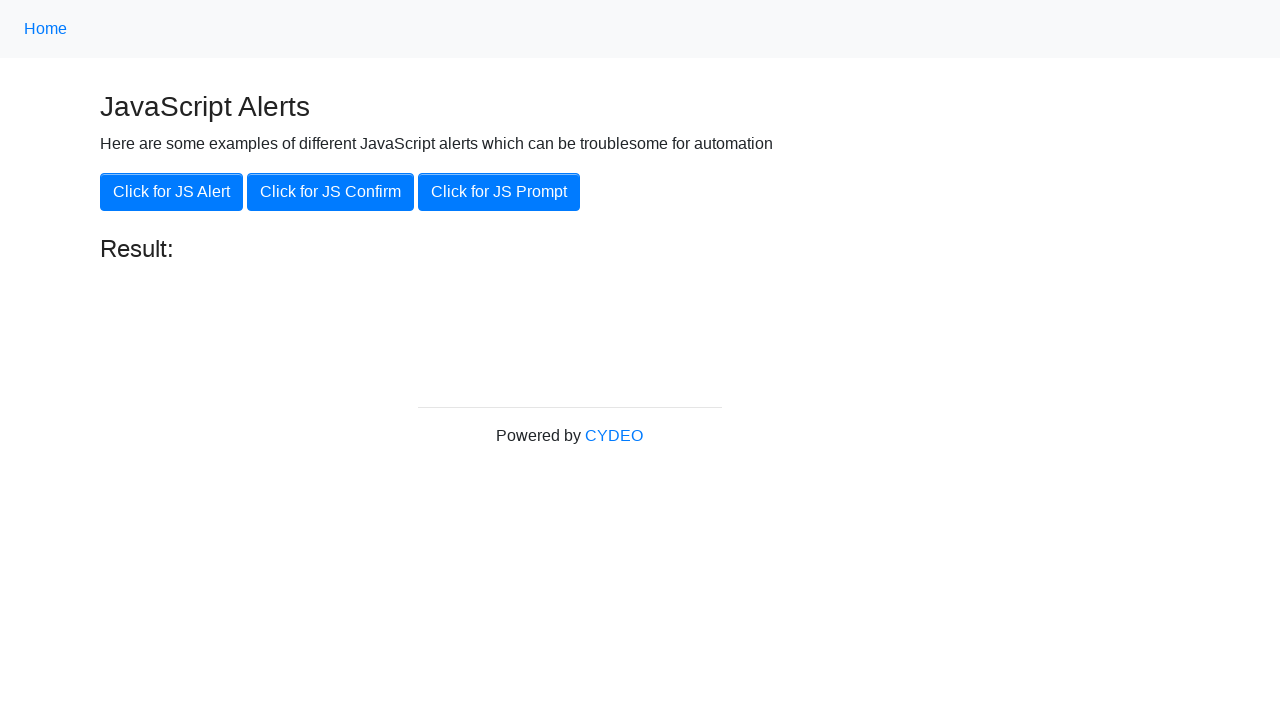

Clicked 'Click for JS Alert' button to trigger JavaScript alert at (172, 192) on button.btn.btn-primary
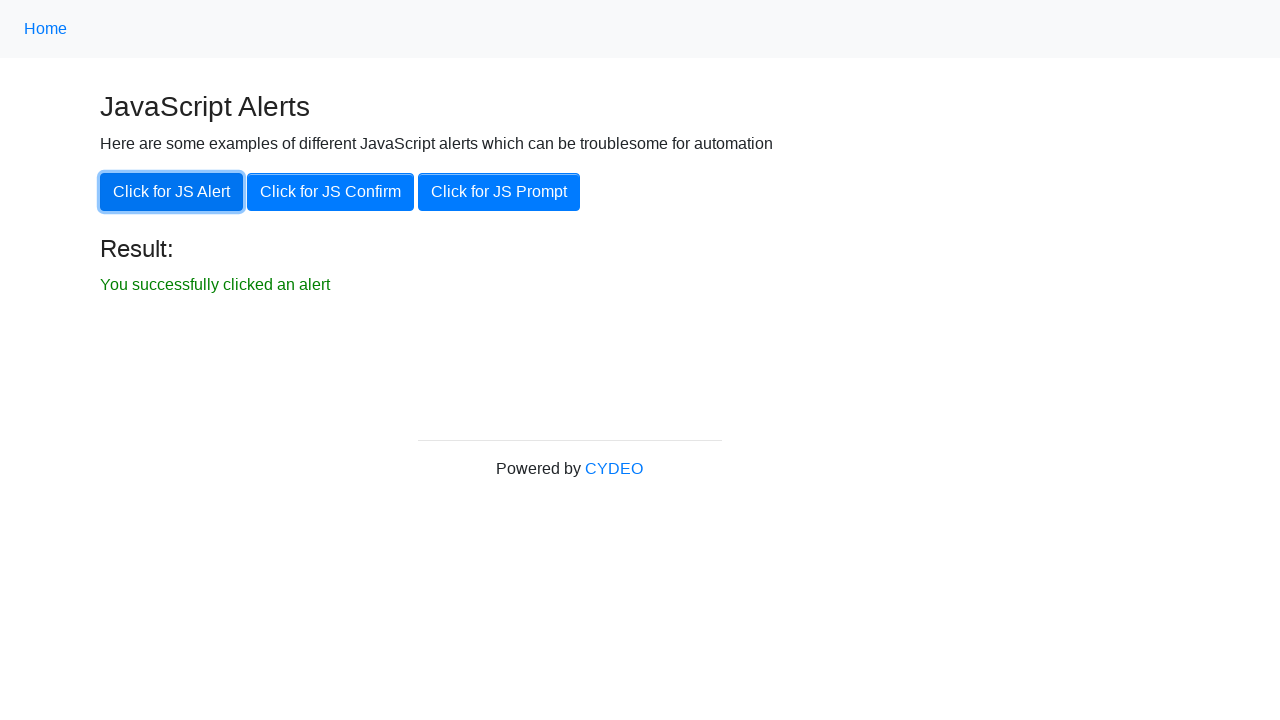

Set up dialog handler to accept the alert
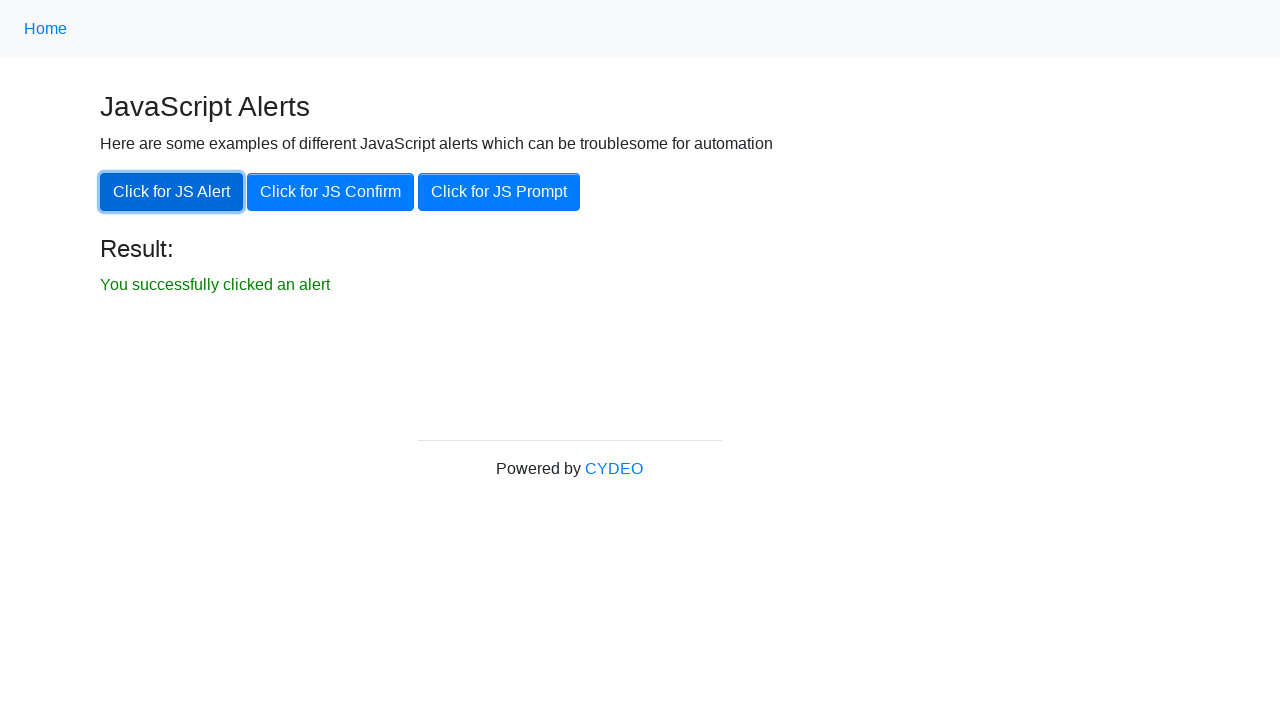

Waited 1 second for alert to be processed
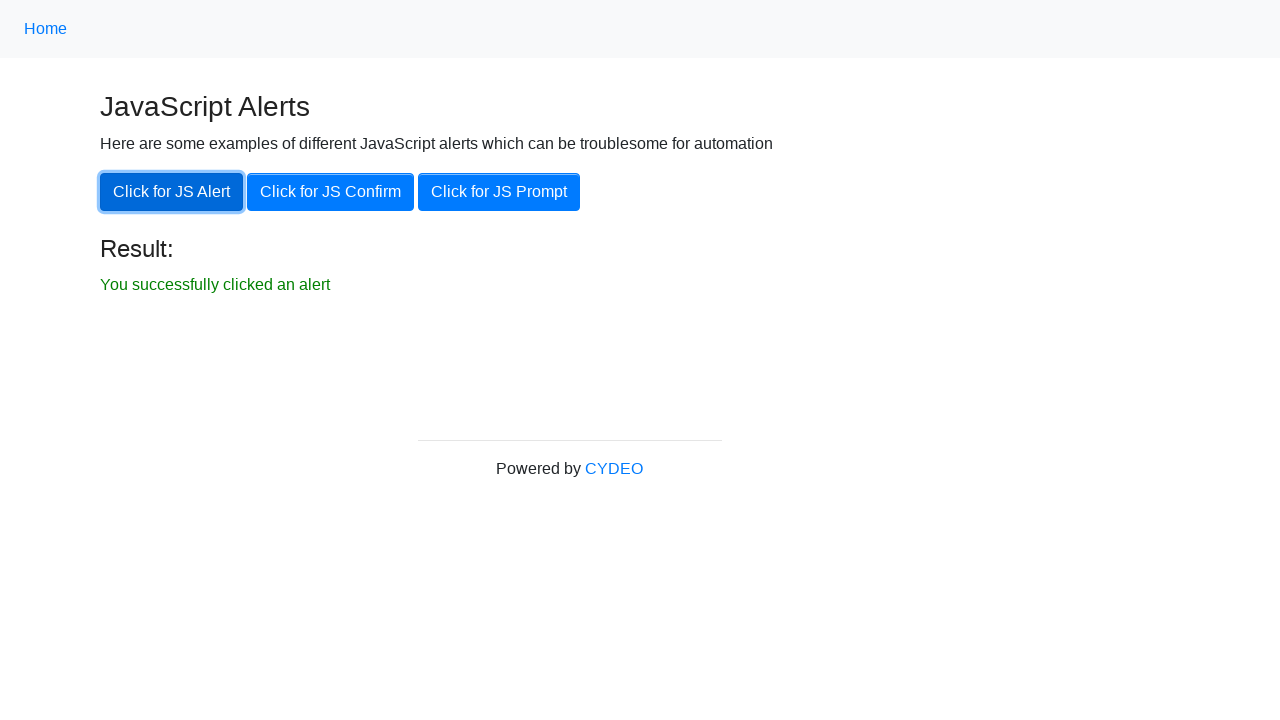

Located result message element
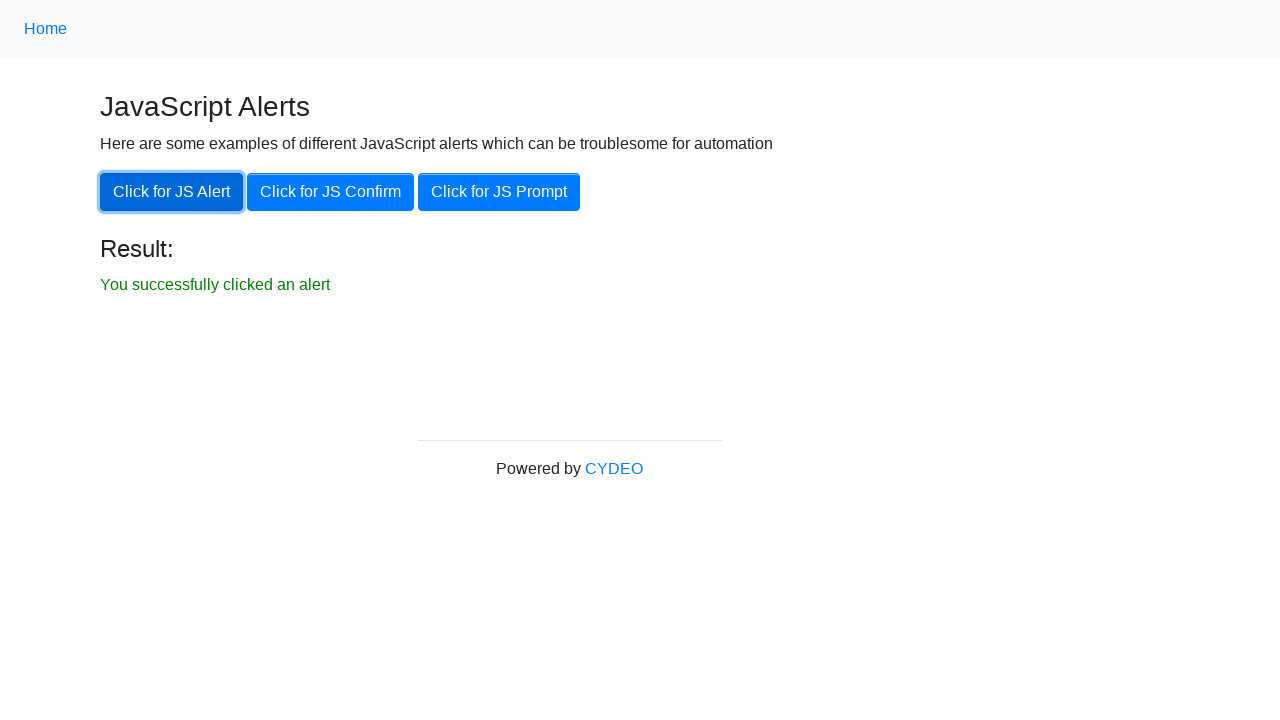

Waited for result message to become visible
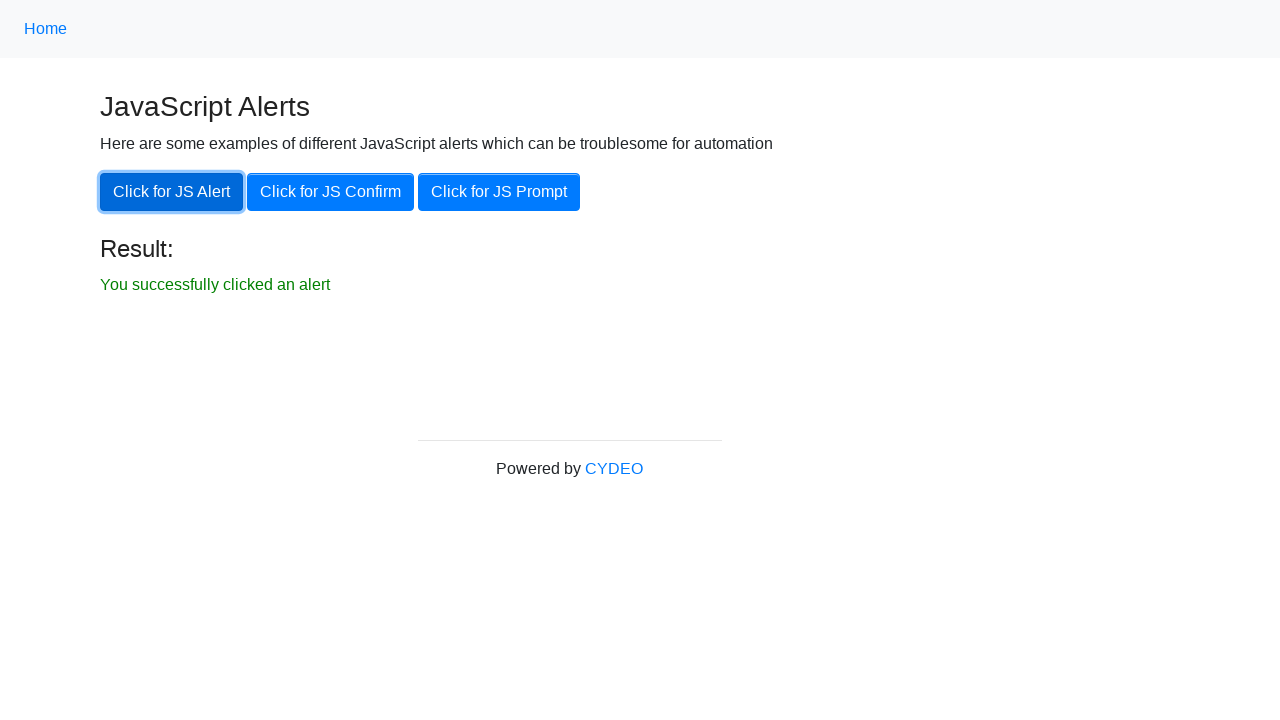

Verified result message displays 'You successfully clicked an alert'
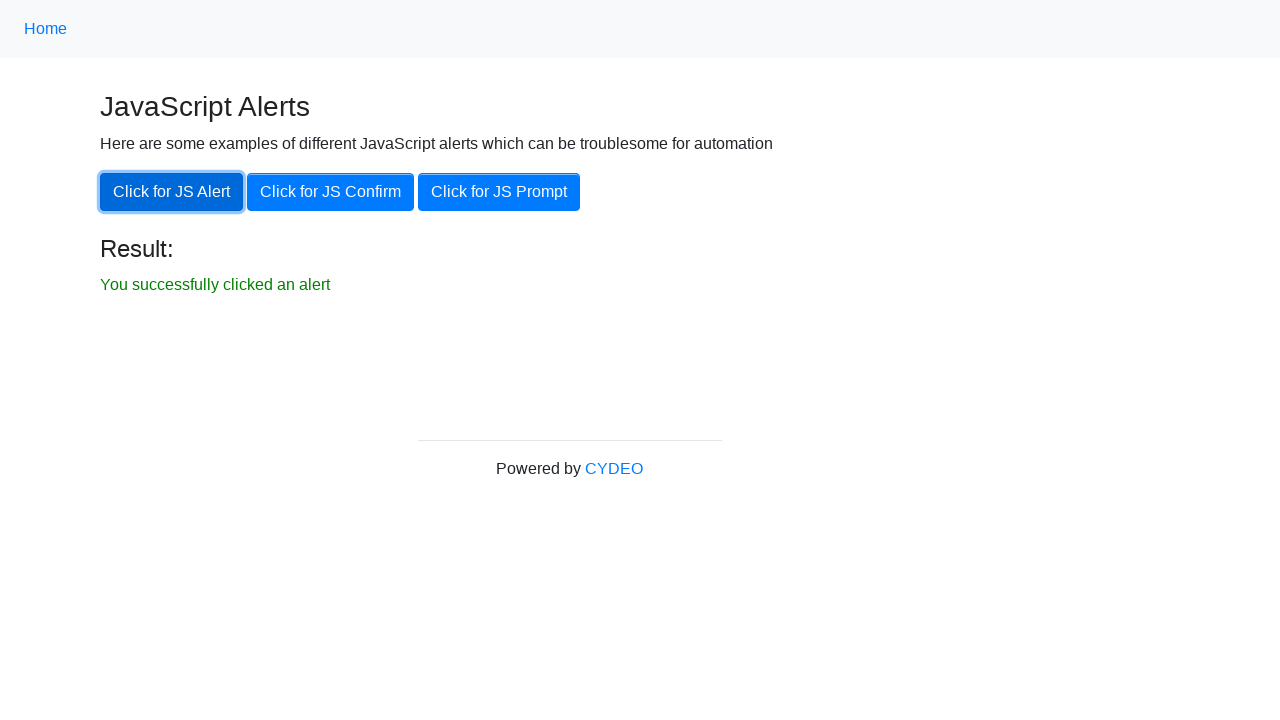

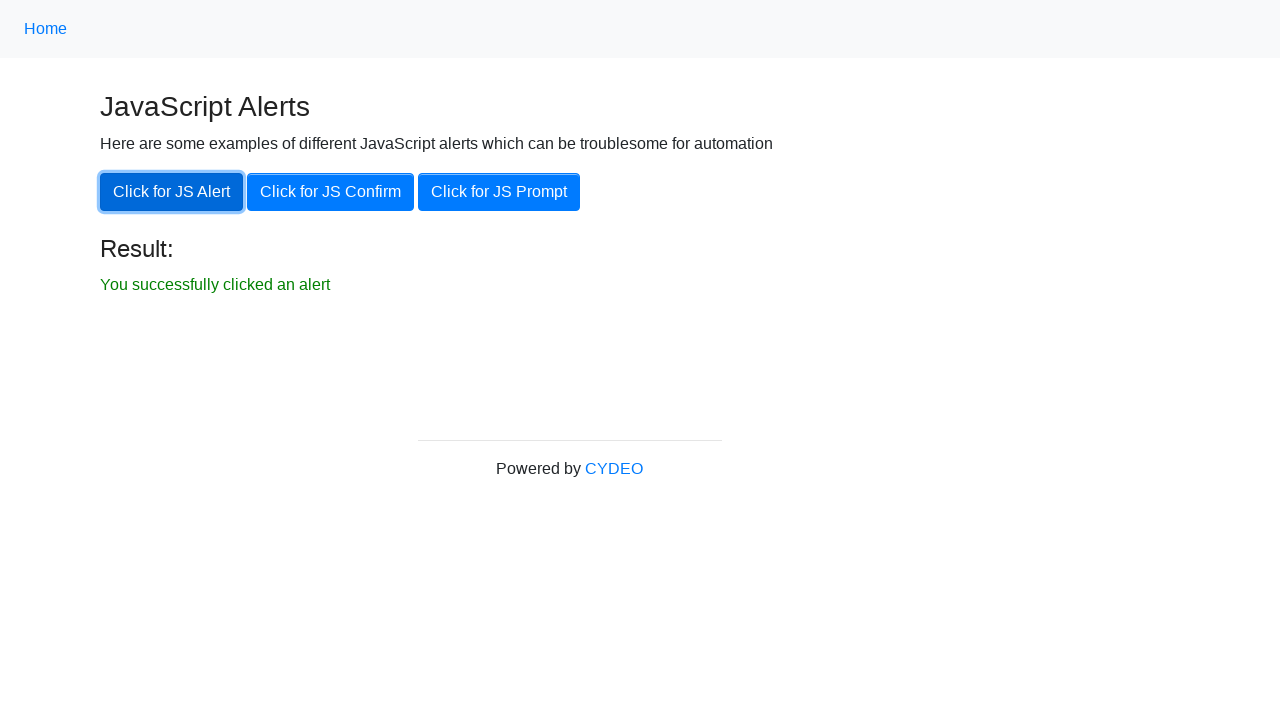